Opens a practice form page, opens a new tab to fetch course information, then switches back to fill the form with the fetched text

Starting URL: https://rahulshettyacademy.com/angularpractice/

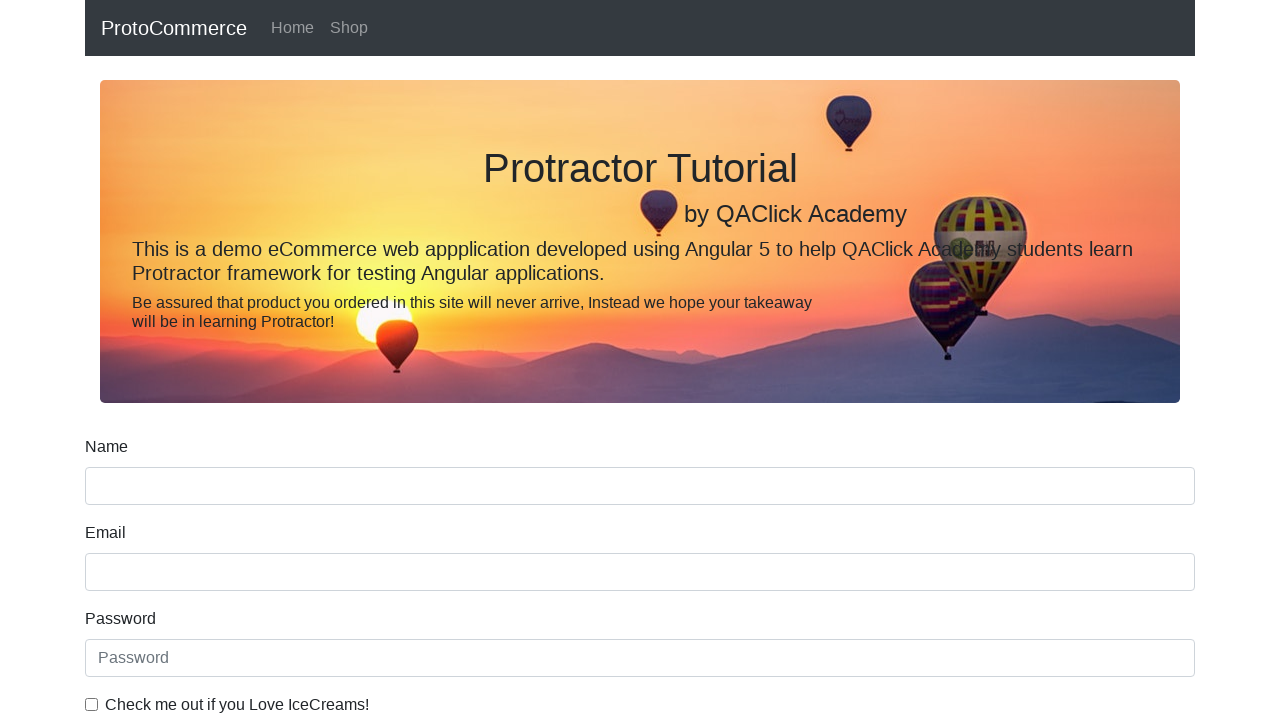

Opened a new tab
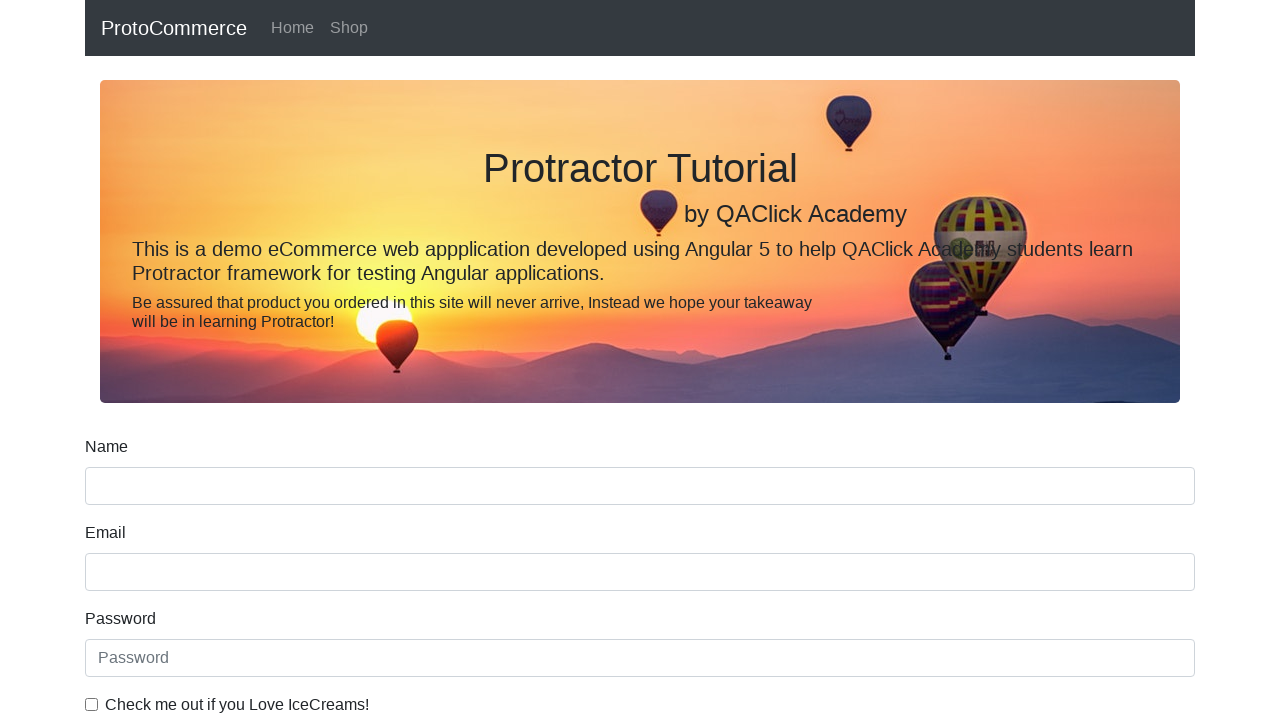

Navigated to courses page in new tab
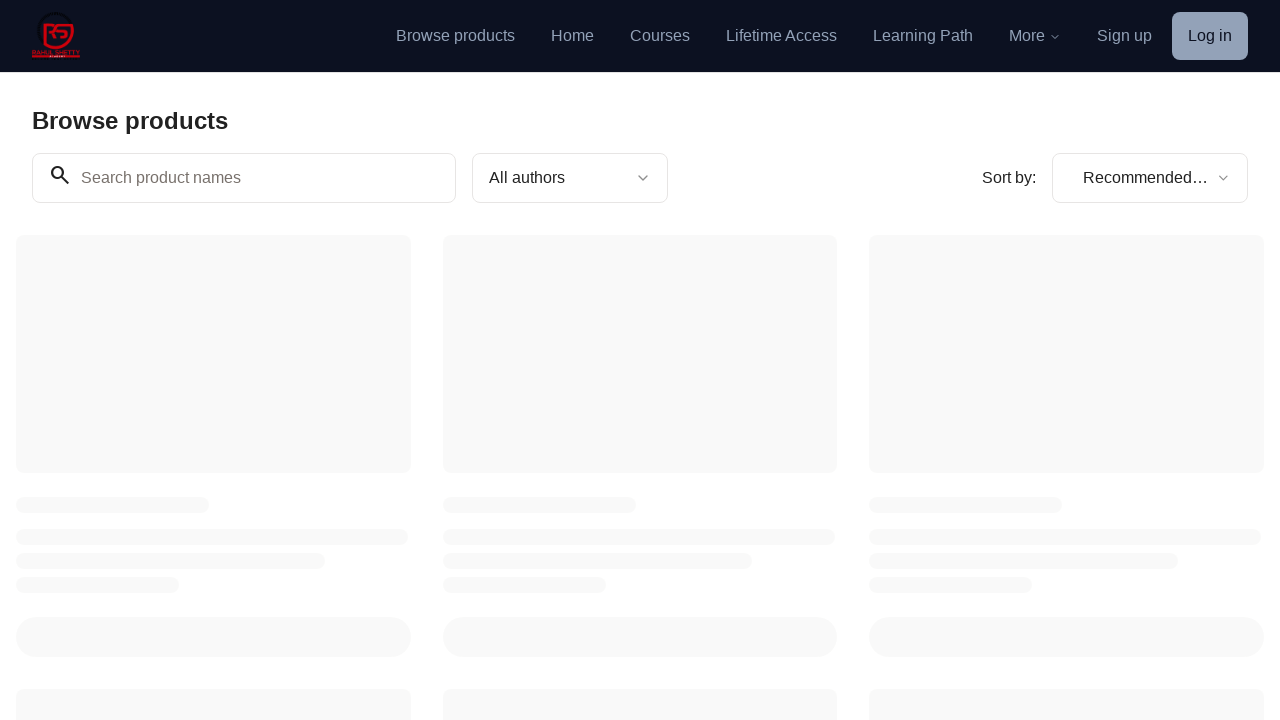

Extracted course text from first course element: 'Learn more'
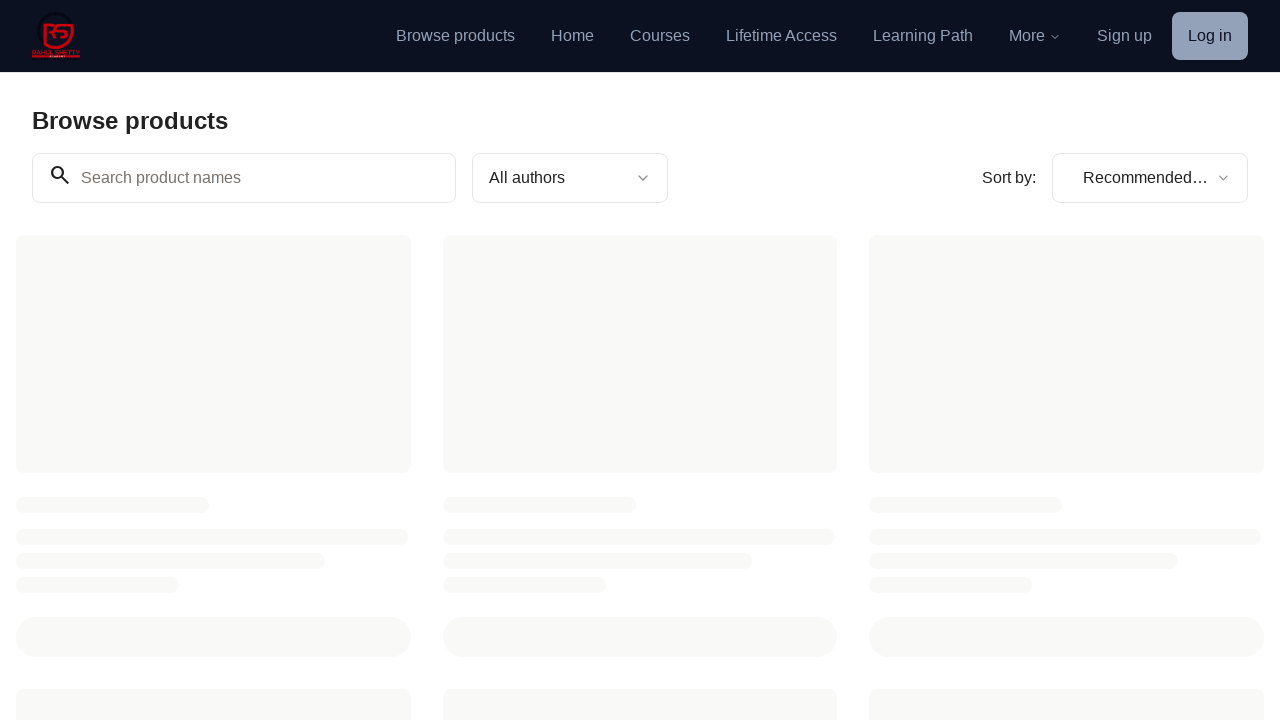

Filled name field in form with course text: 'Learn more' on input[name='name']:nth-child(2)
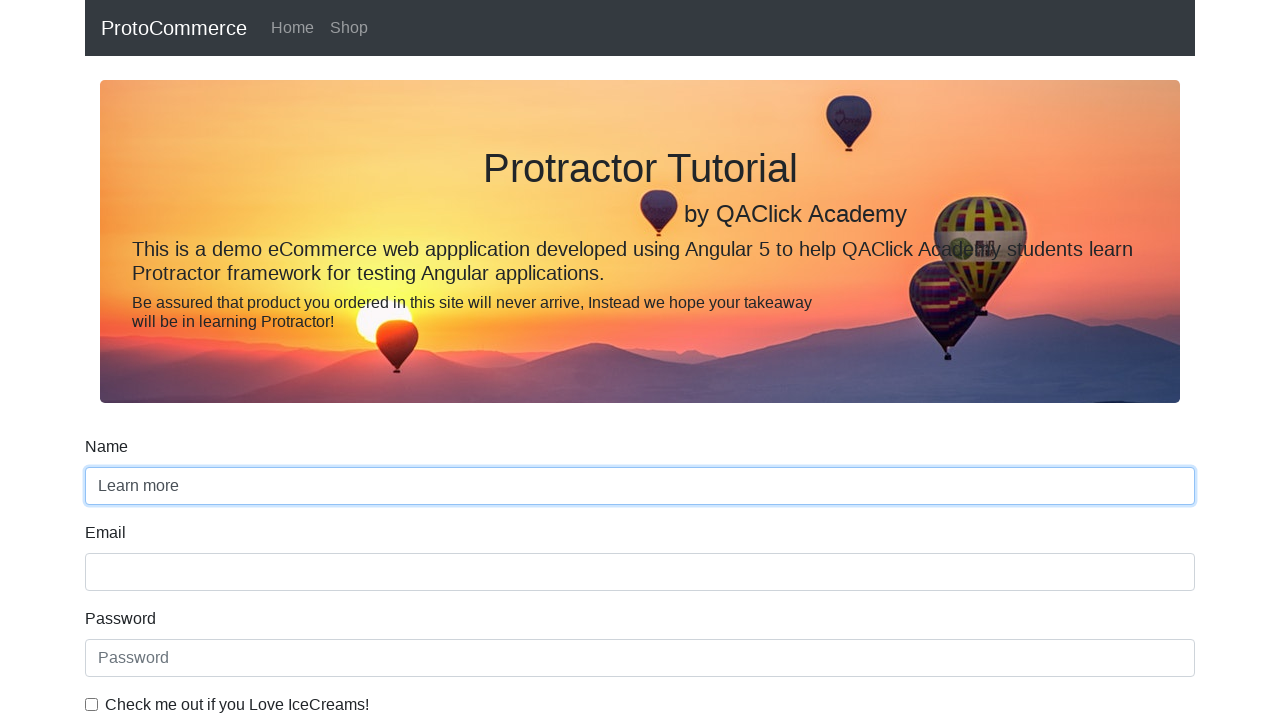

Closed the course information tab
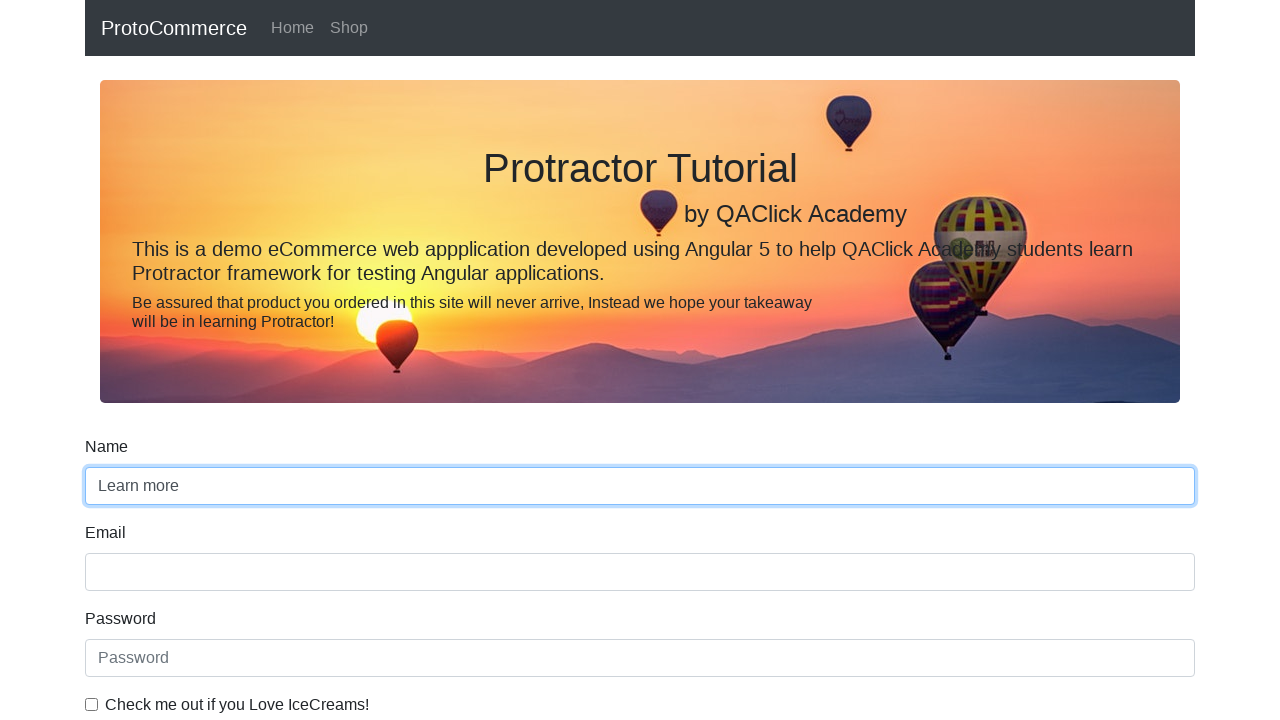

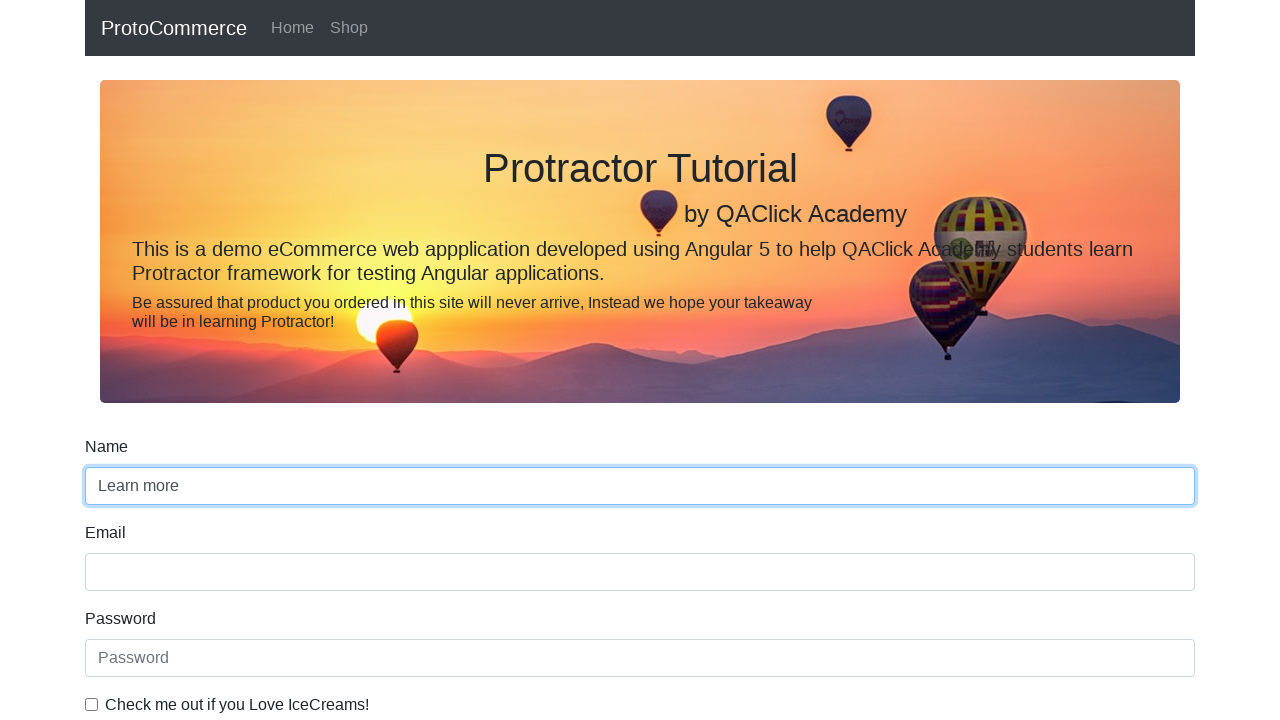